Opens the DemoBlaze homepage and verifies that the page loads correctly by checking the current URL matches the expected homepage URL.

Starting URL: https://www.demoblaze.com/

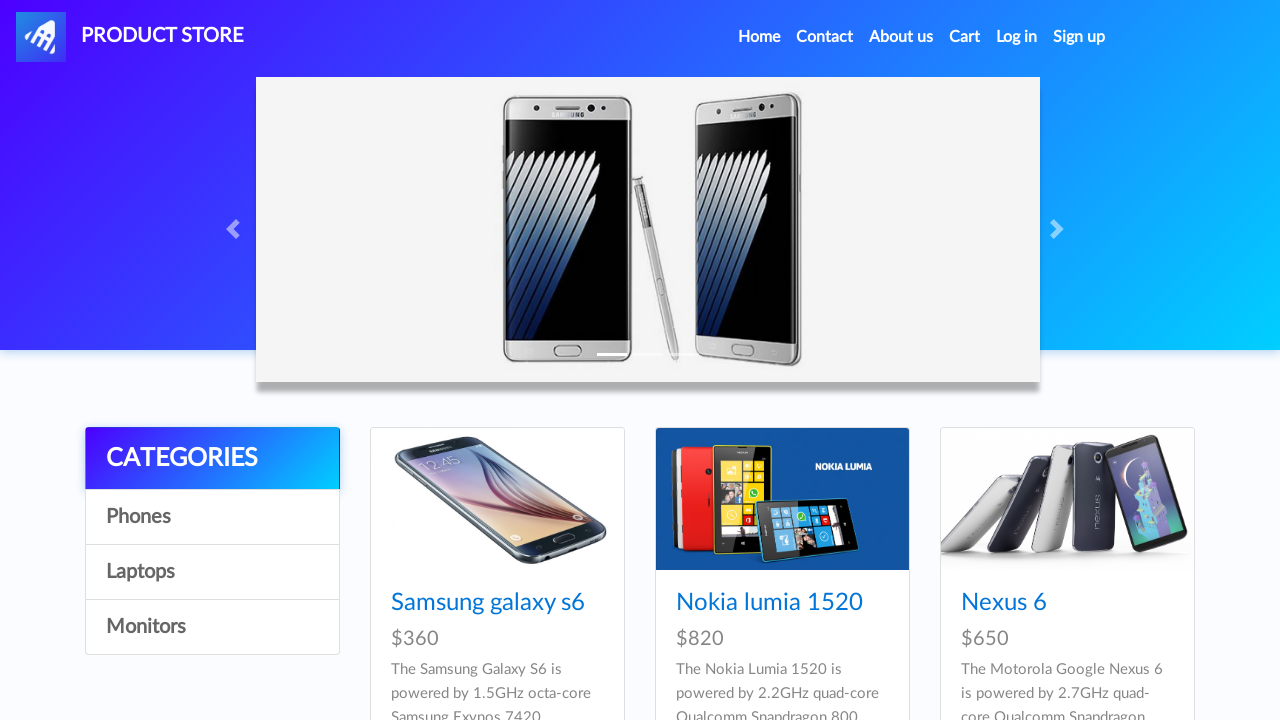

Waited for page to fully load
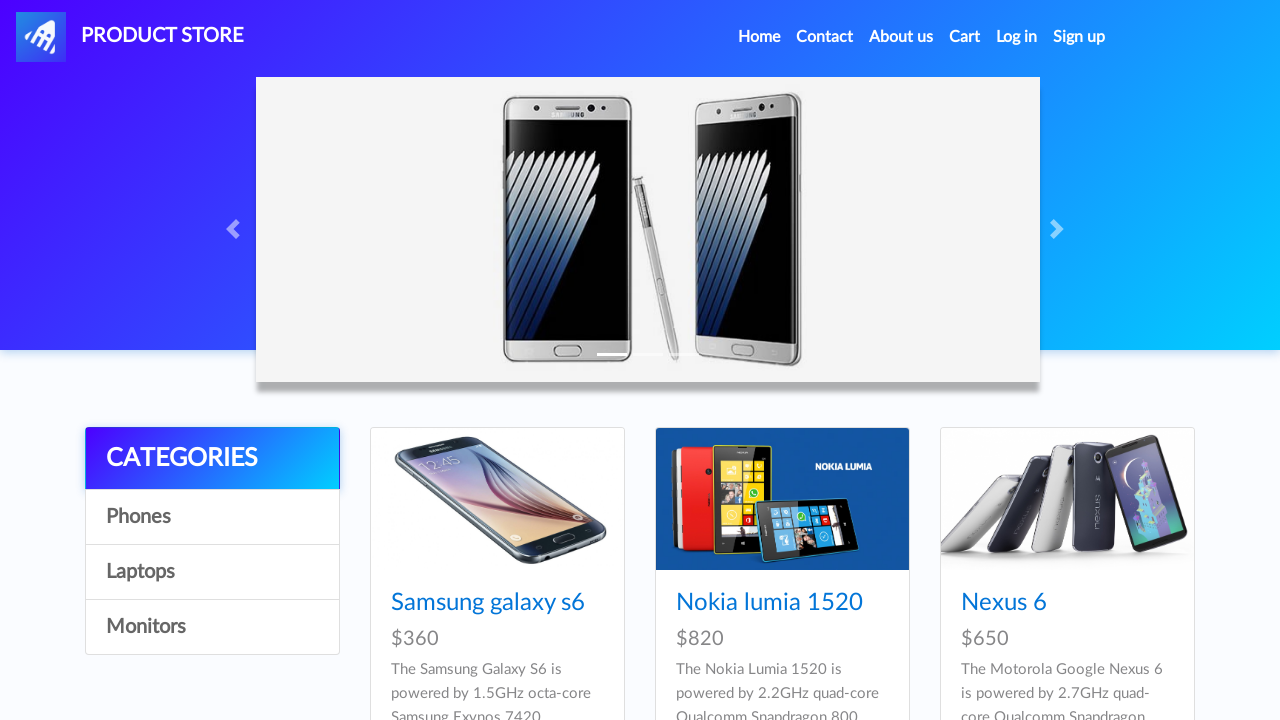

Verified that current URL matches expected homepage URL (https://www.demoblaze.com/)
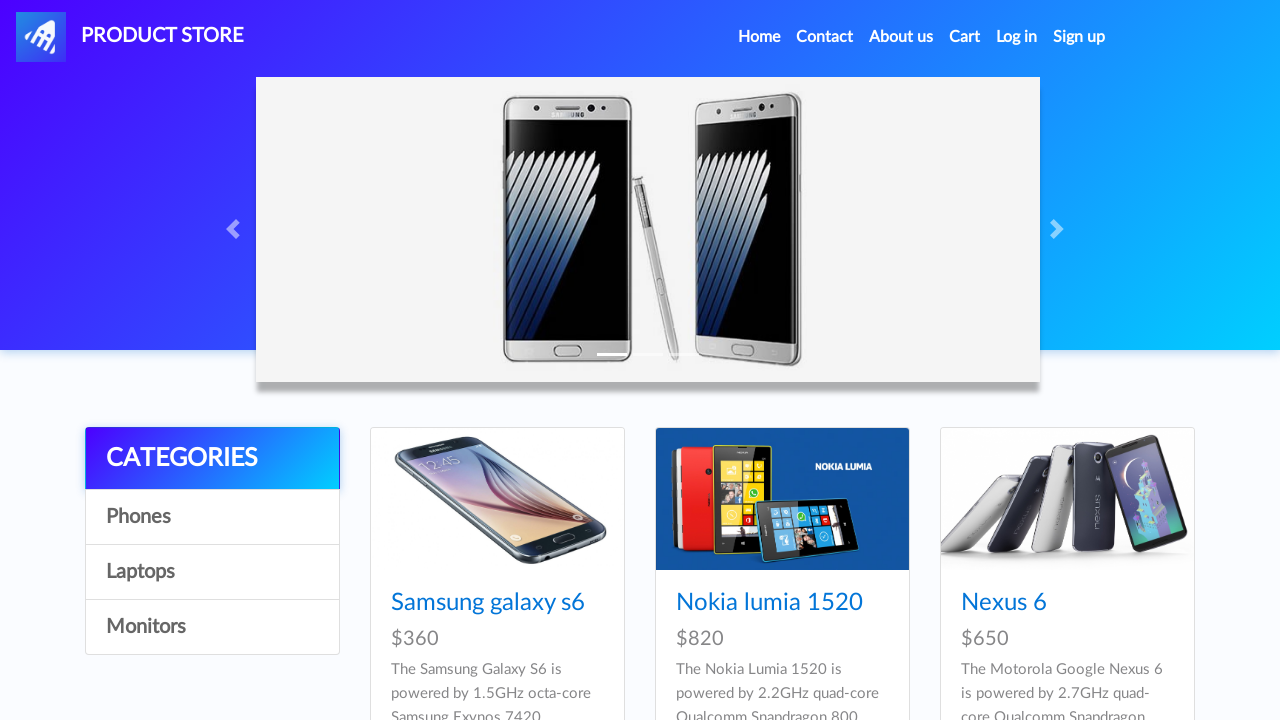

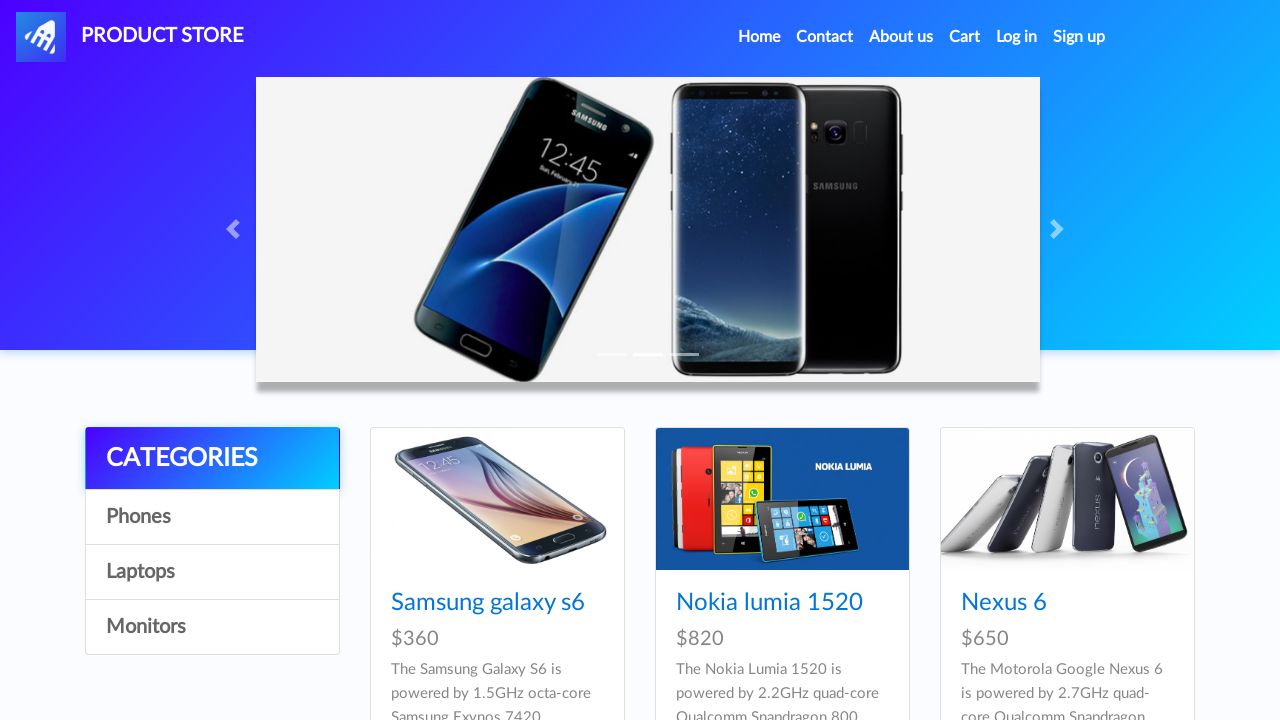